Tests login form validation by submitting empty username and password fields and verifying the error message appears

Starting URL: https://www.saucedemo.com/

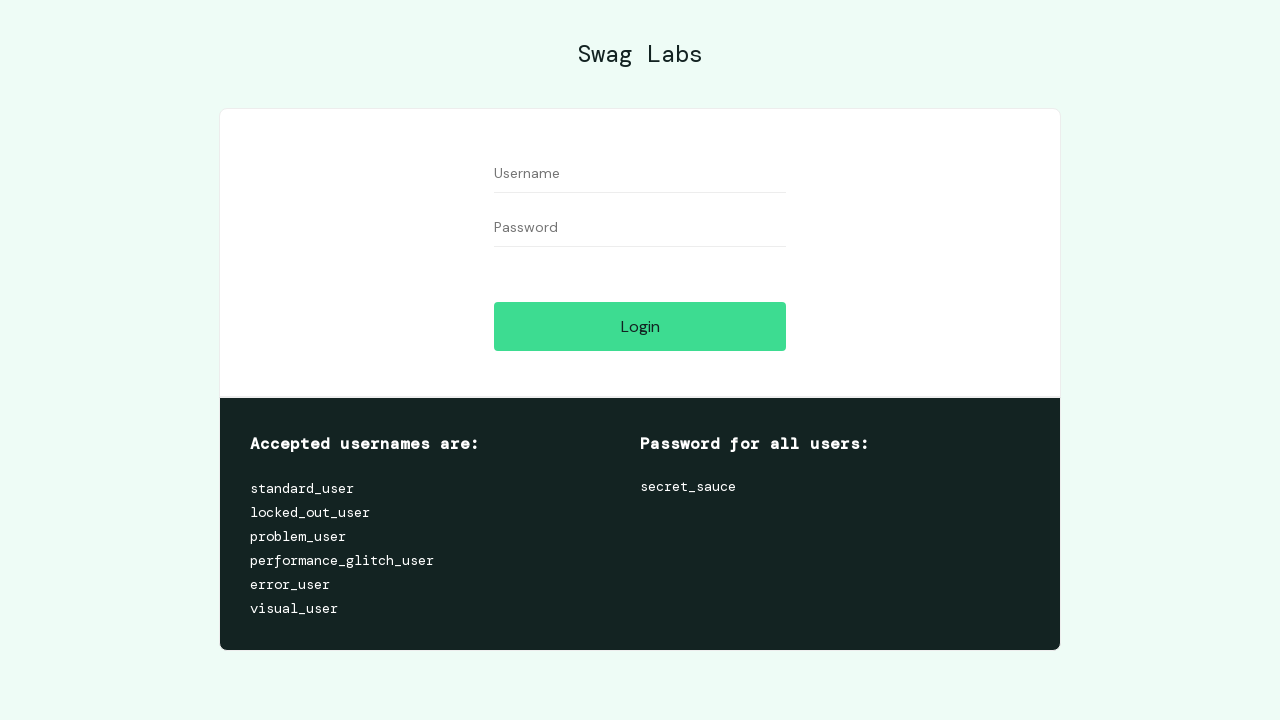

Filled username field with empty text on form #user-name
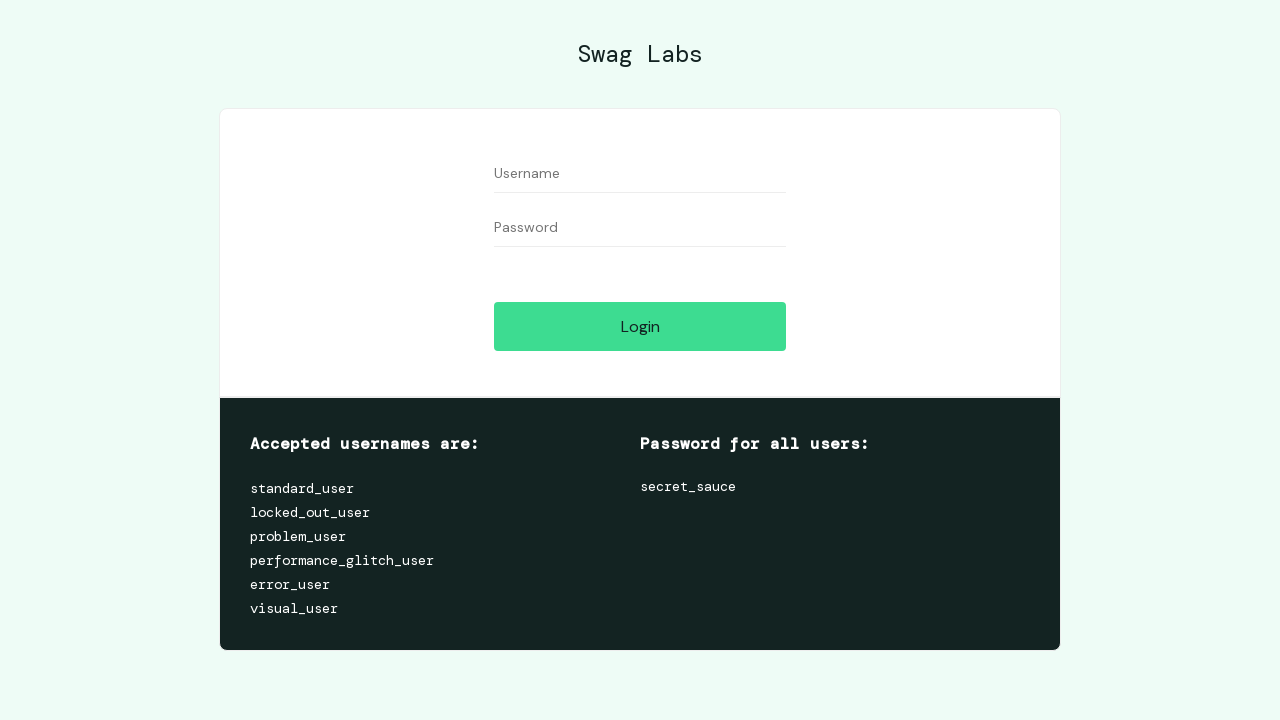

Filled password field with empty text on form #password
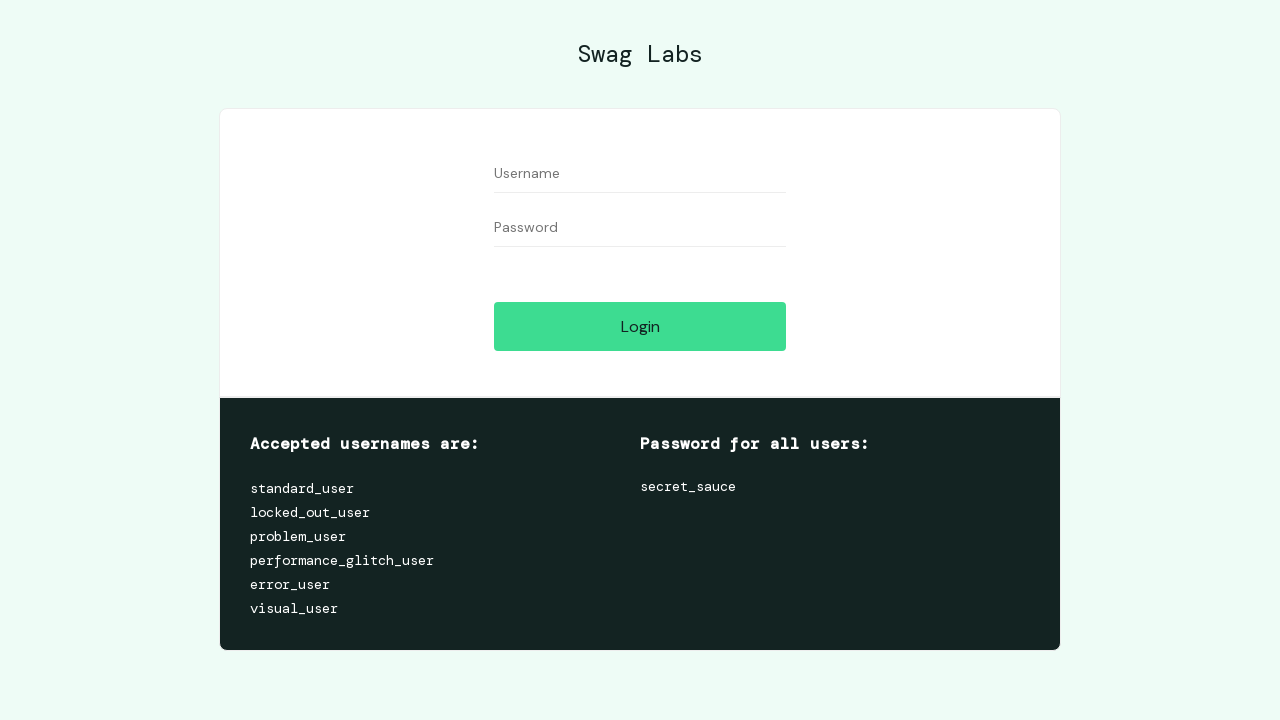

Clicked login button to submit empty credentials at (640, 326) on form #login-button
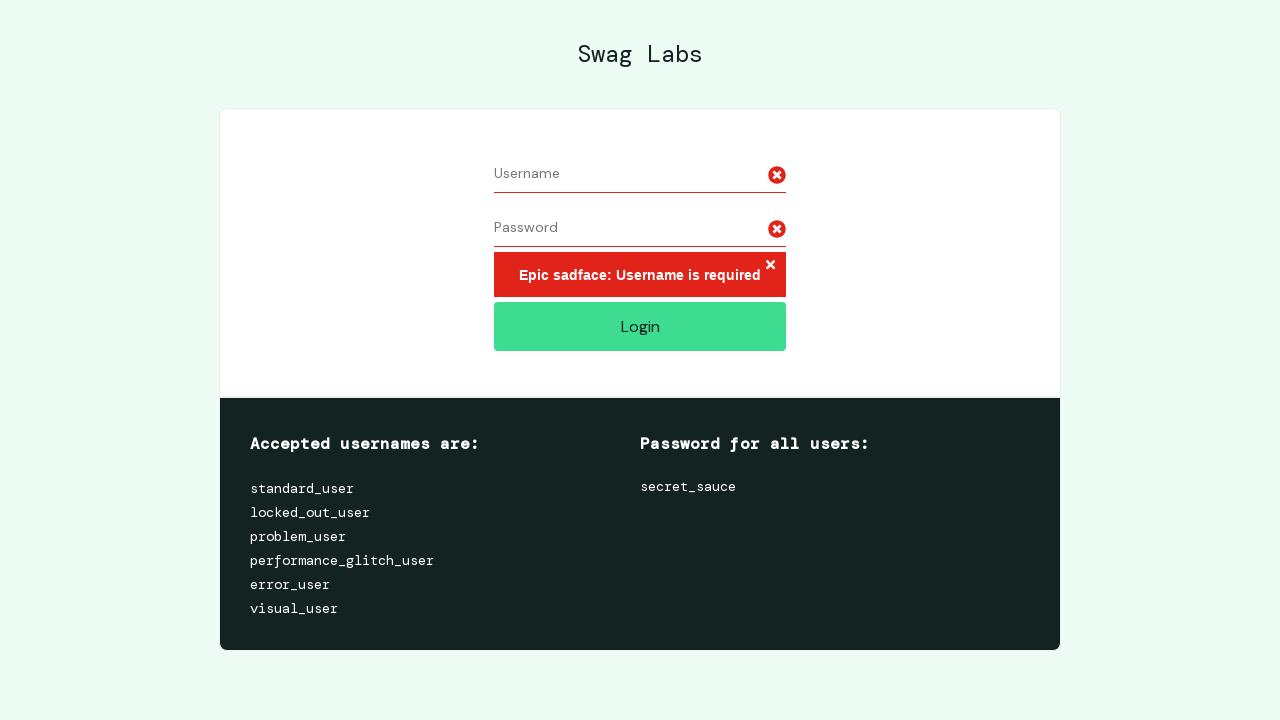

Error message 'Epic sadface: Username is required' appeared on page
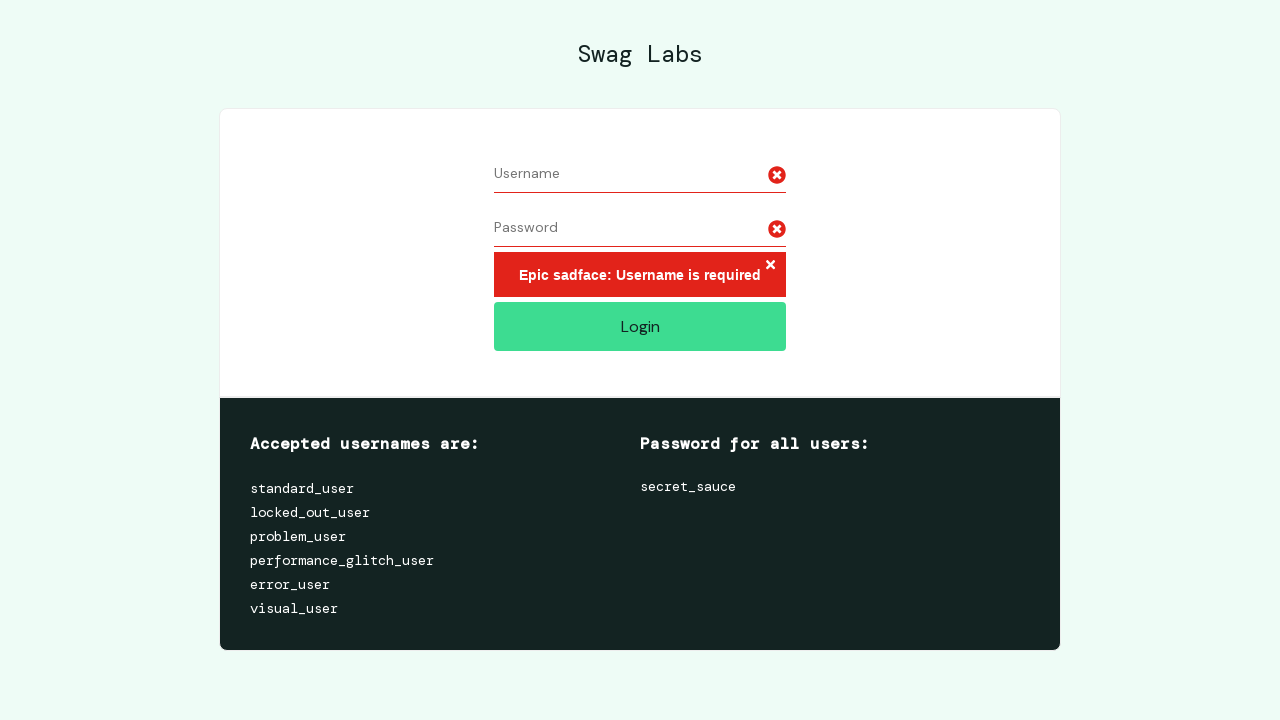

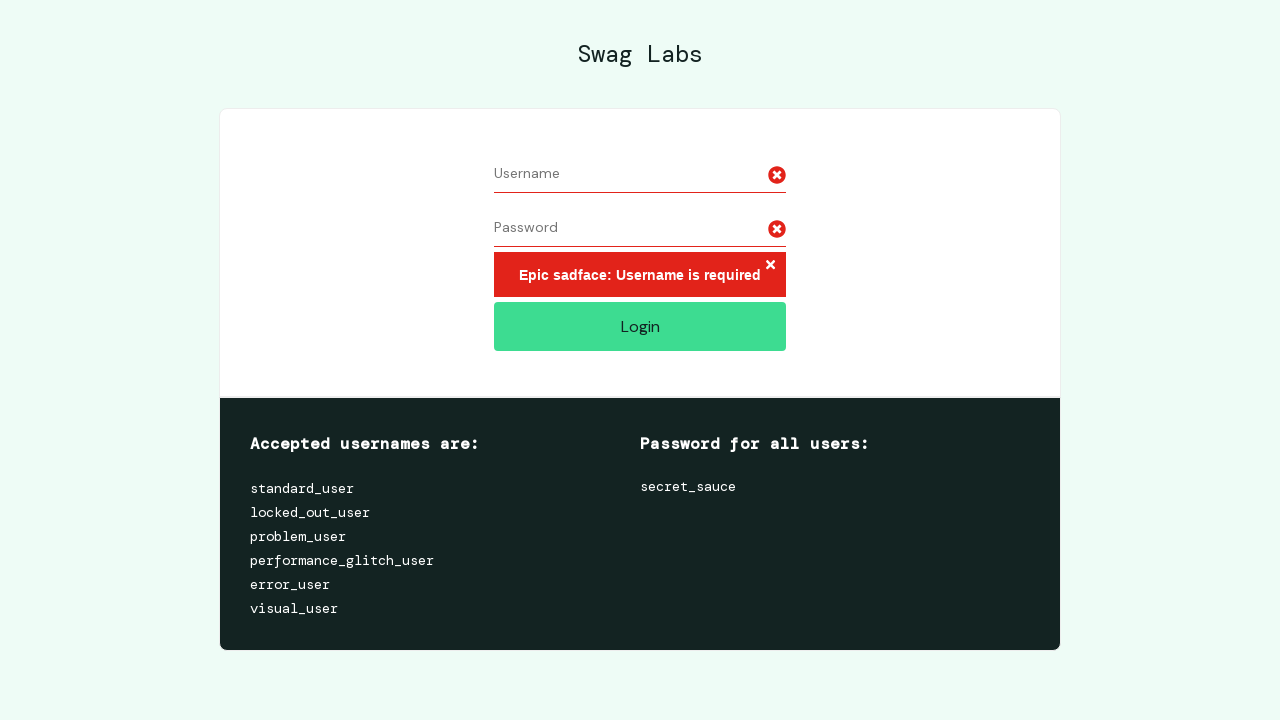